Tests dropdown functionality by clicking on a dropdown element and selecting an option by value

Starting URL: https://the-internet.herokuapp.com/dropdown

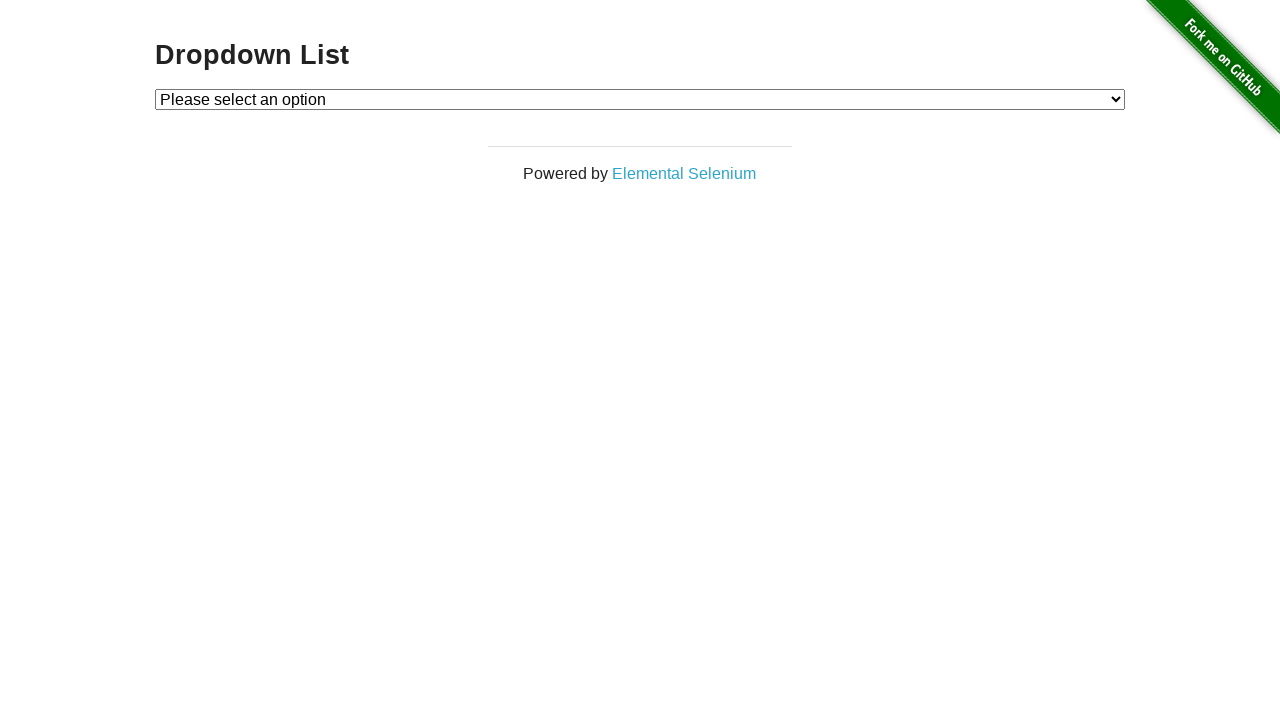

Located dropdown element with id 'dropdown'
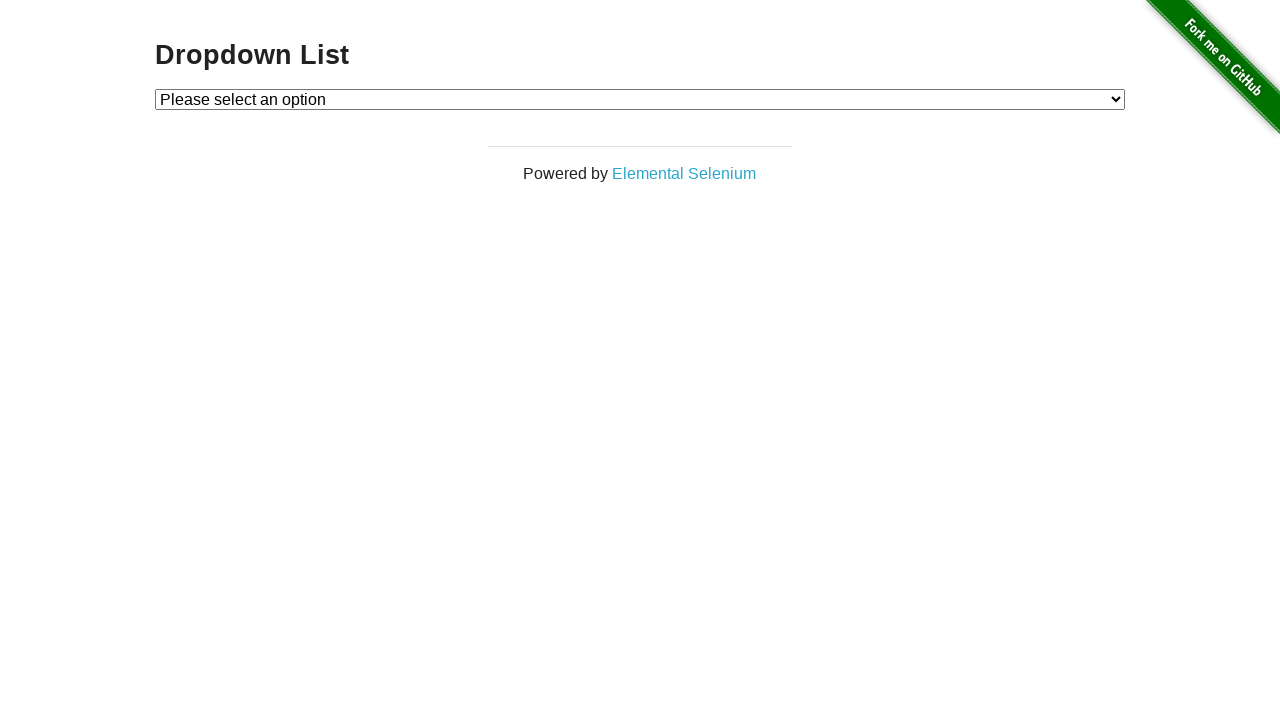

Clicked on dropdown to open it at (640, 99) on #dropdown
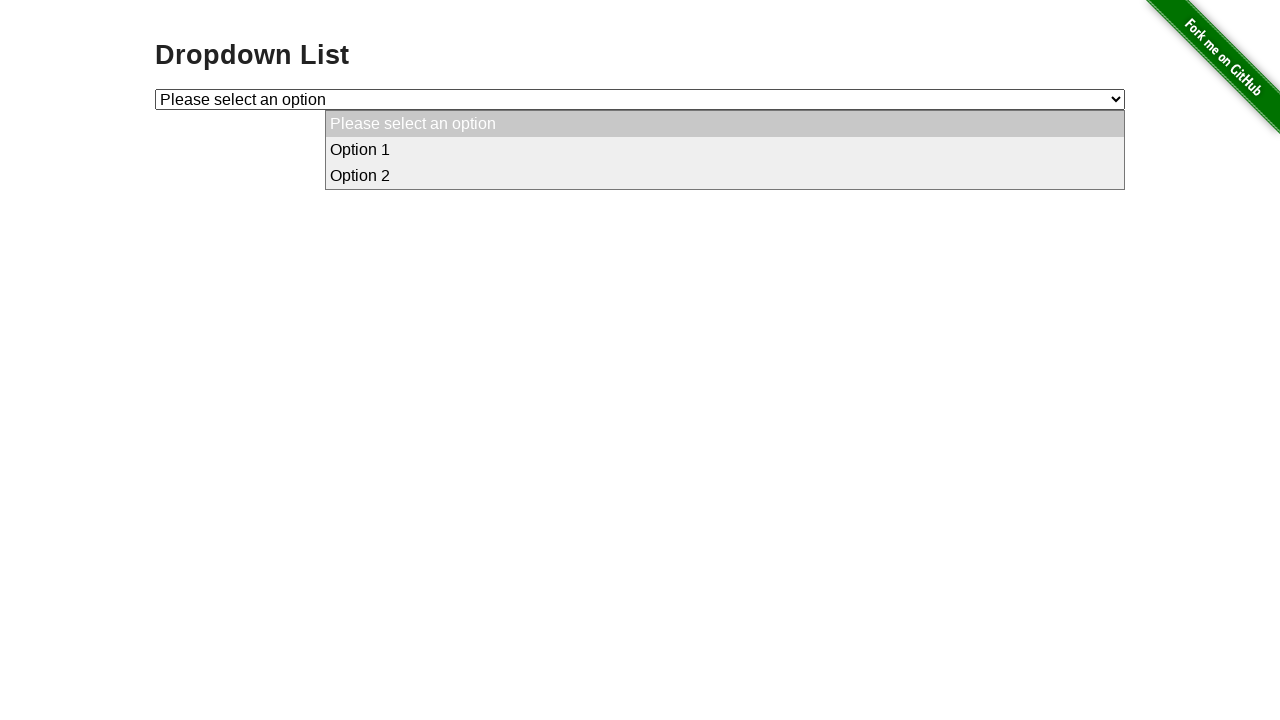

Selected dropdown option with value '2' on #dropdown
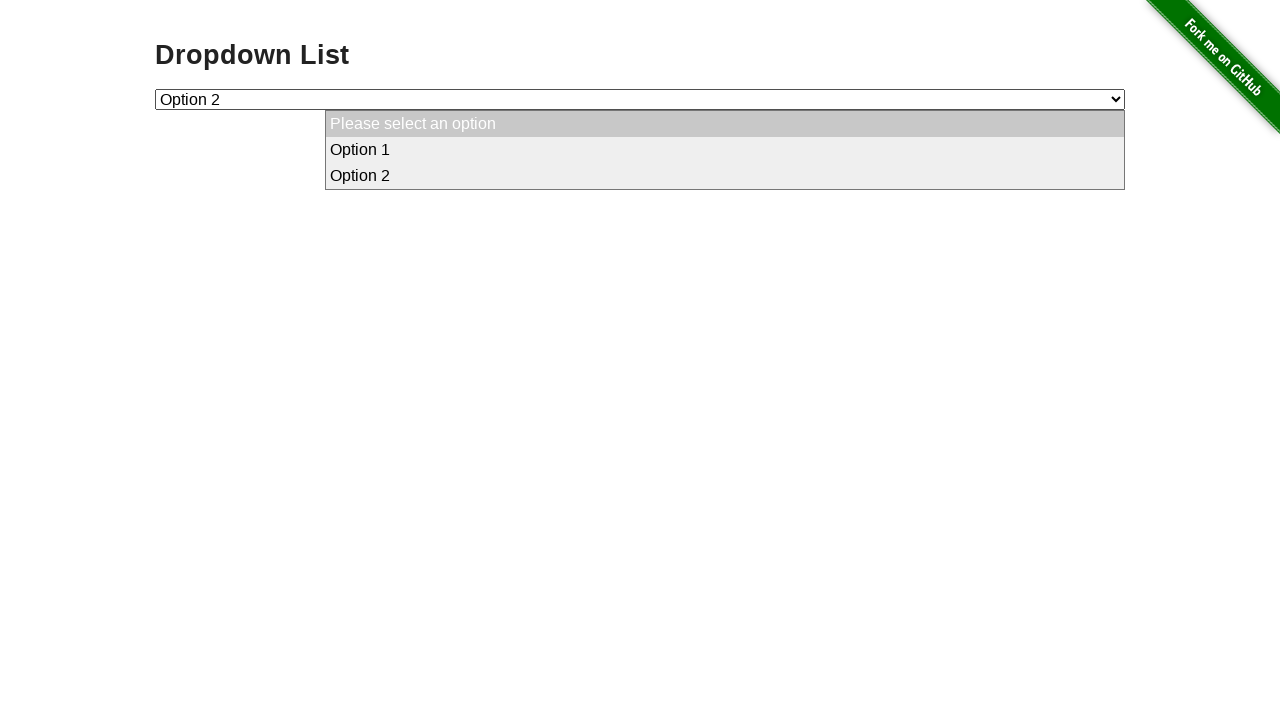

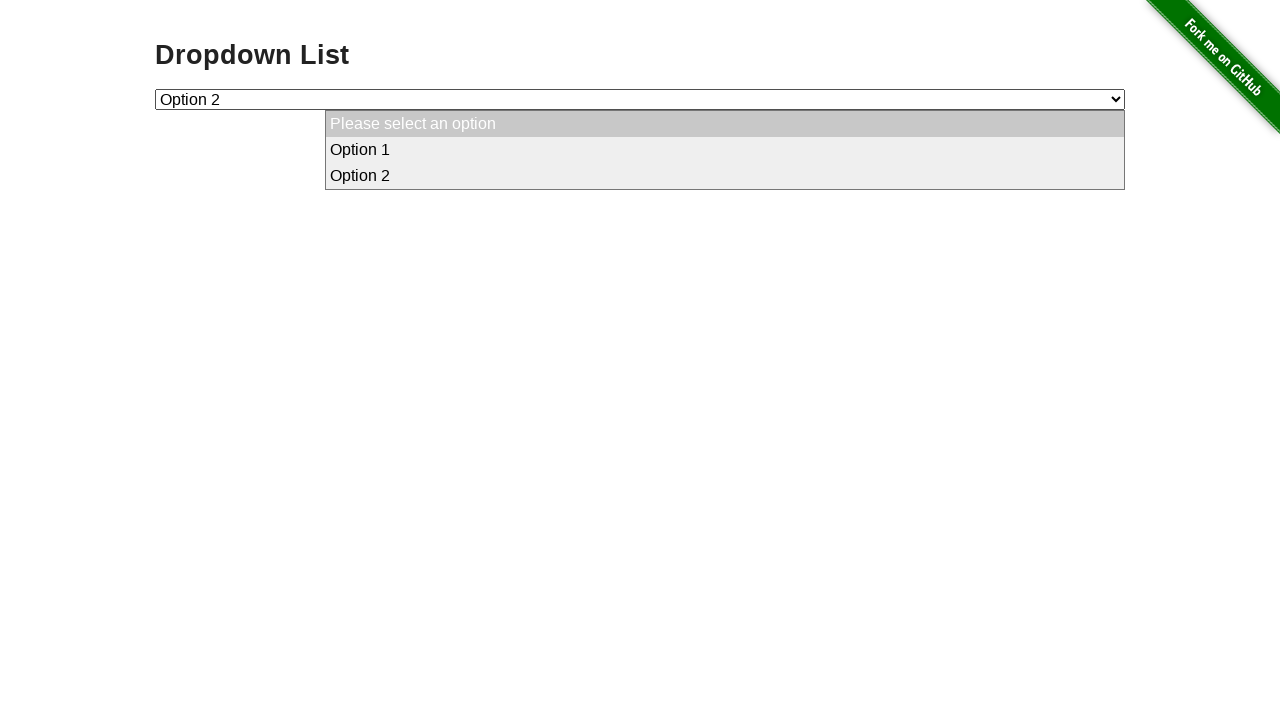